Tests basic page load by navigating to the learning page and verifying the main title element exists

Starting URL: http://andestech.org/learning/rfb18

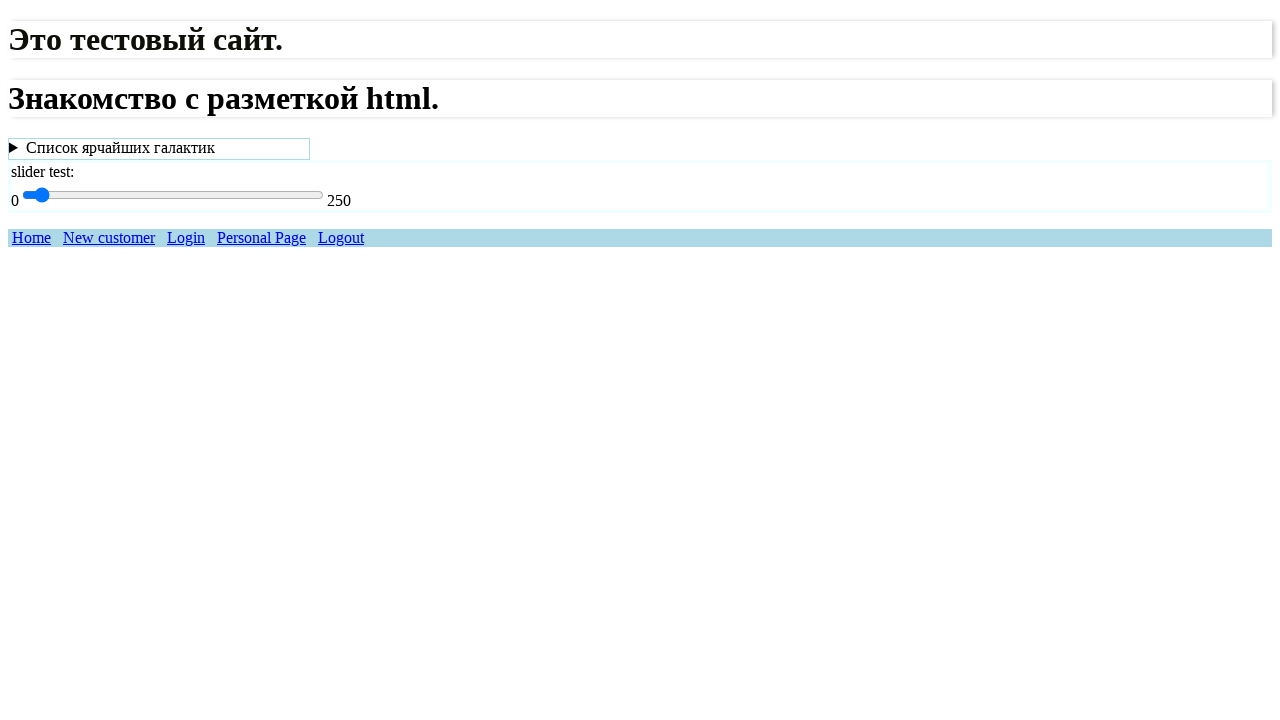

Navigated to learning page at http://andestech.org/learning/rfb18
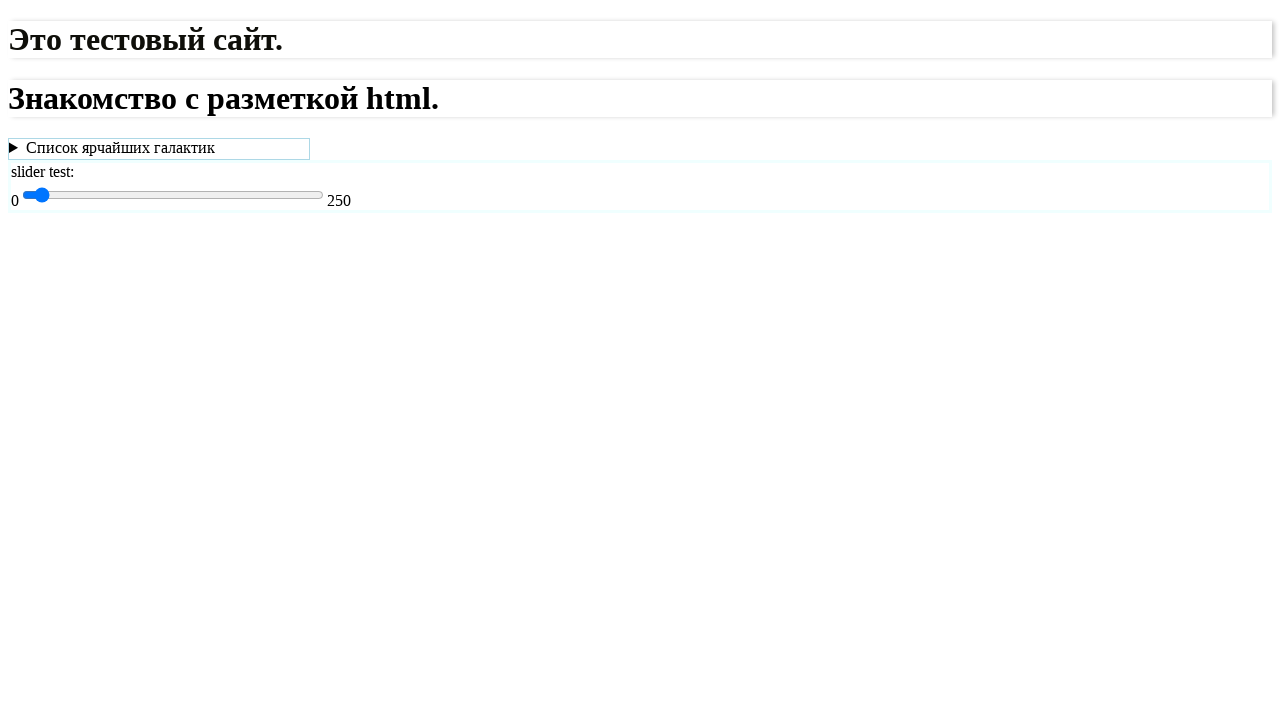

Main title element (#mainTitle) loaded and is visible
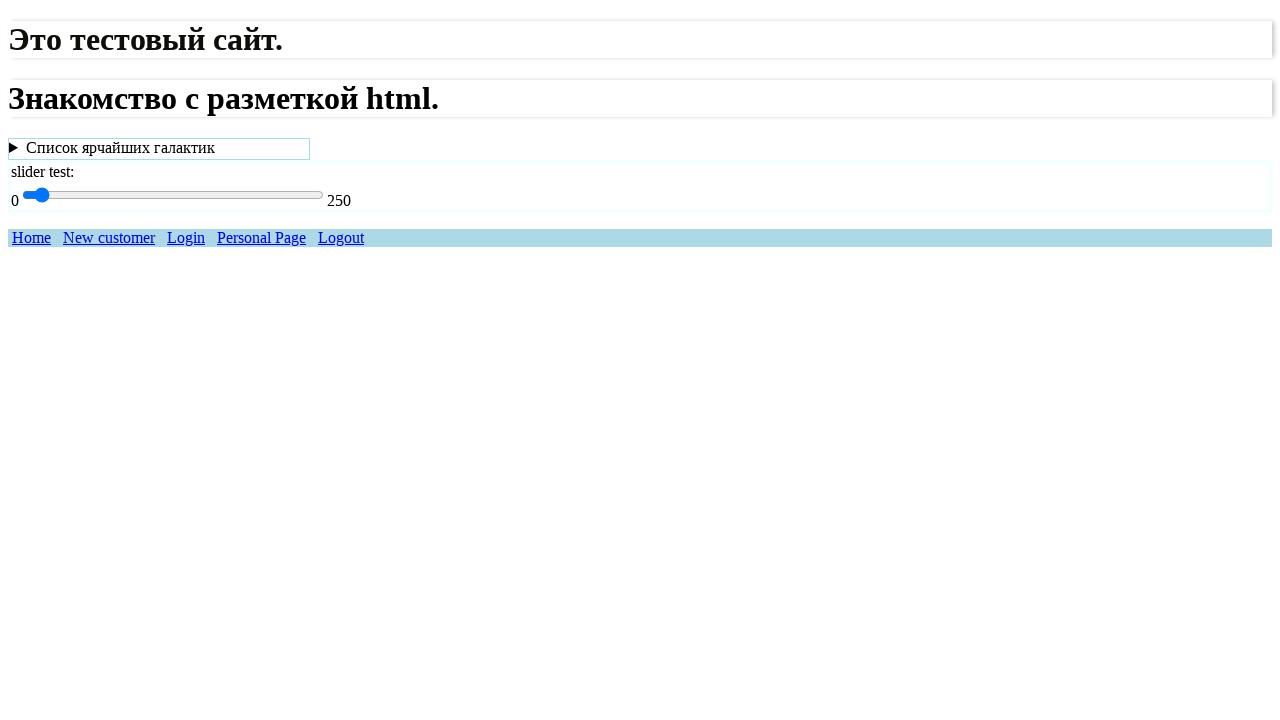

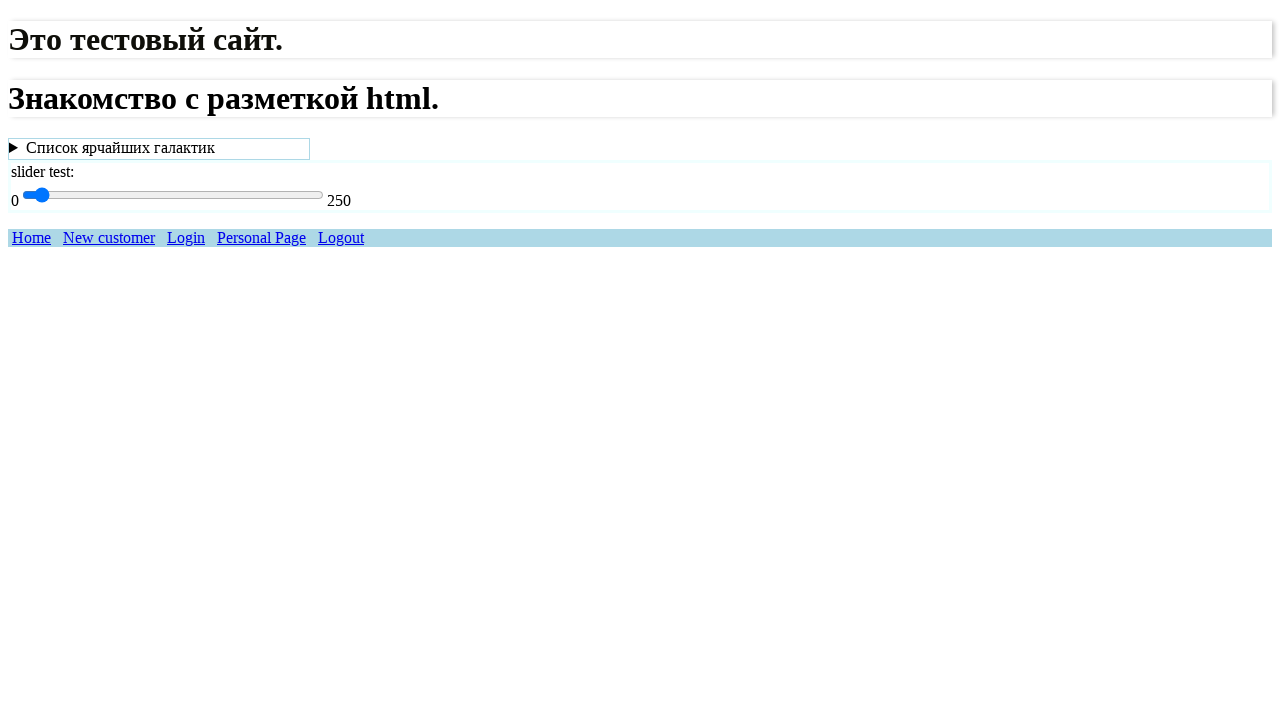